Tests double-click functionality by switching to an iframe and double-clicking text to verify its color changes

Starting URL: https://www.w3schools.com/tags/tryit.asp?filename=tryhtml5_ev_ondblclick2

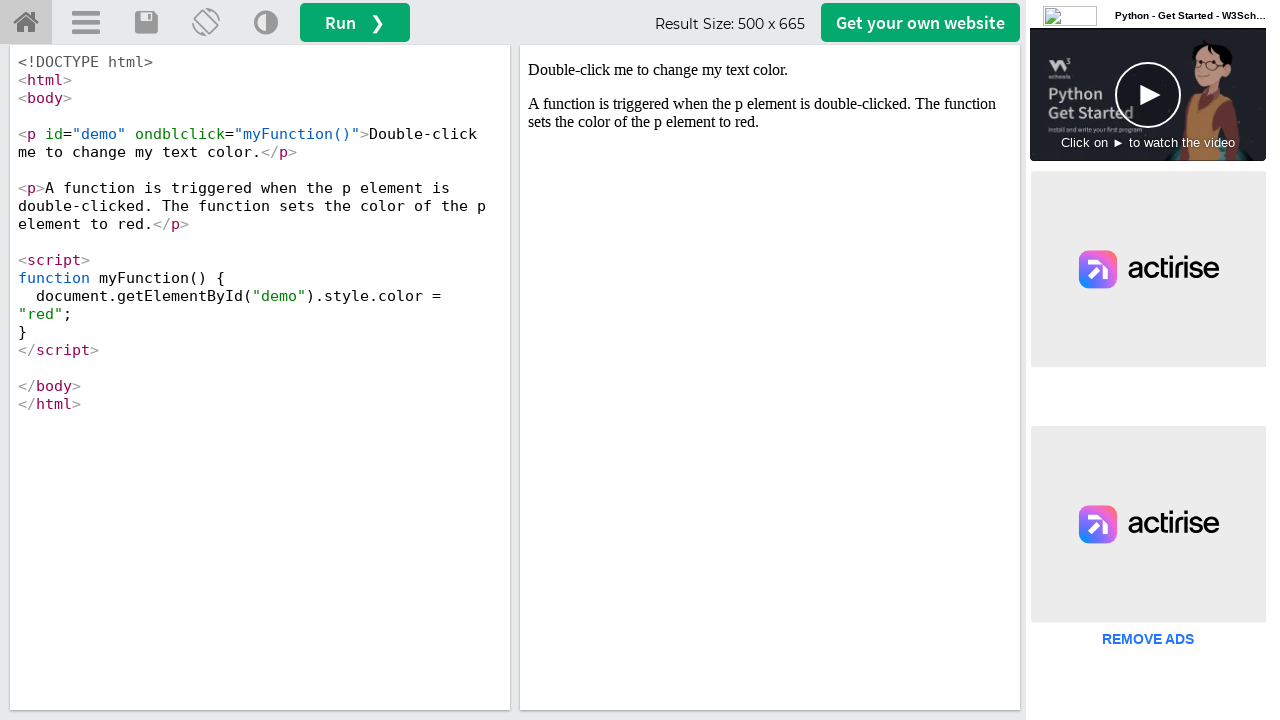

Navigated to W3Schools double-click event test page
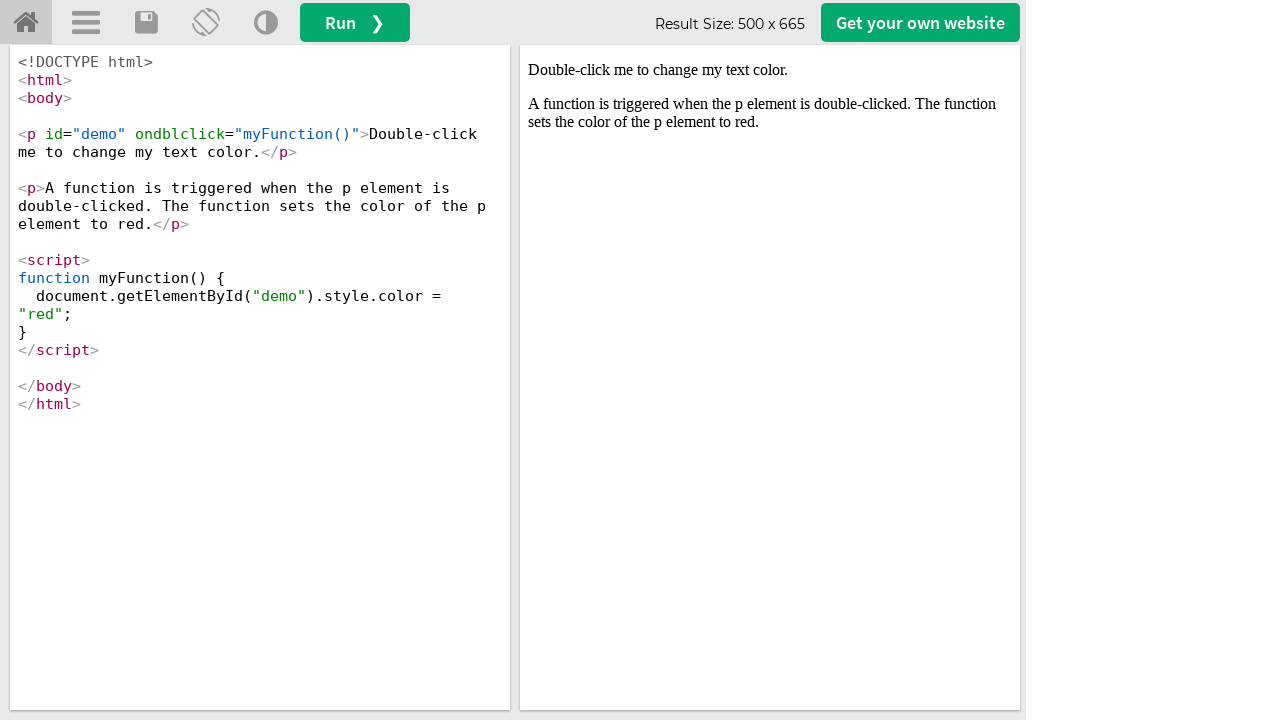

Located and switched to iframe with id 'iframeResult'
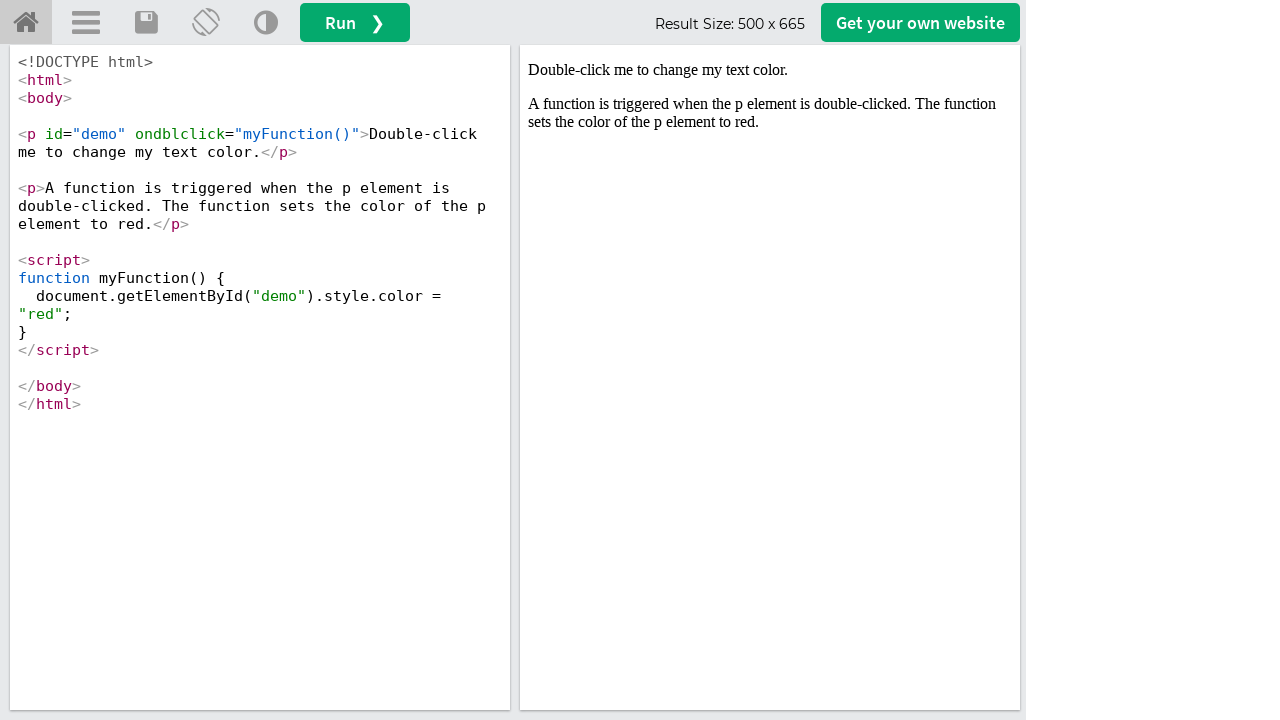

Double-clicked on the text element (p#demo) in iframe at (770, 70) on iframe#iframeResult >> internal:control=enter-frame >> p#demo
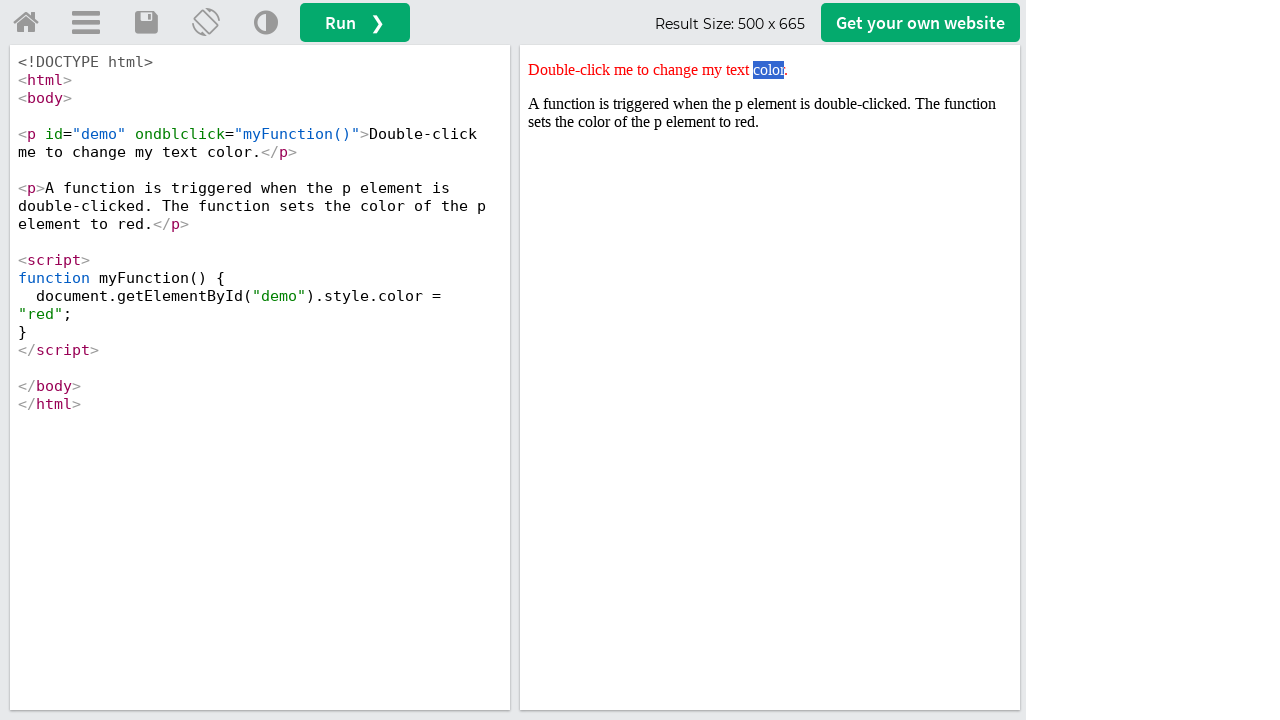

Retrieved the text element after double-click
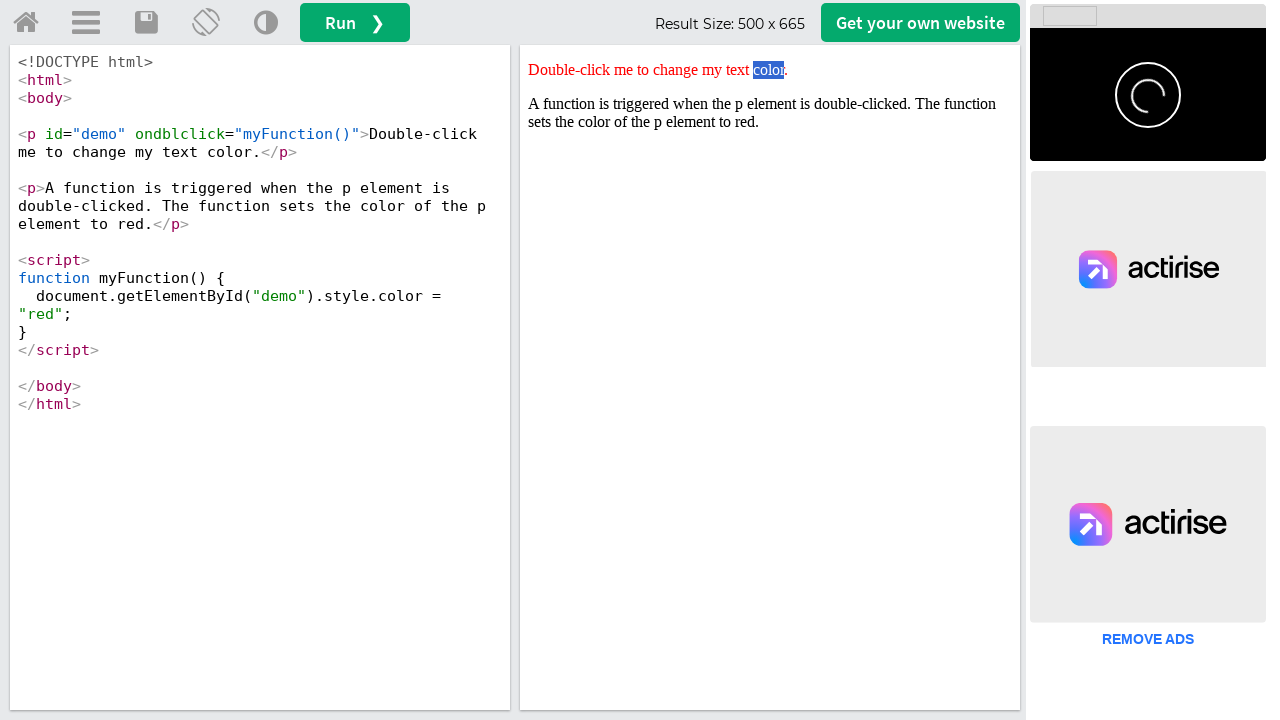

Retrieved style attribute: 'color: red;'
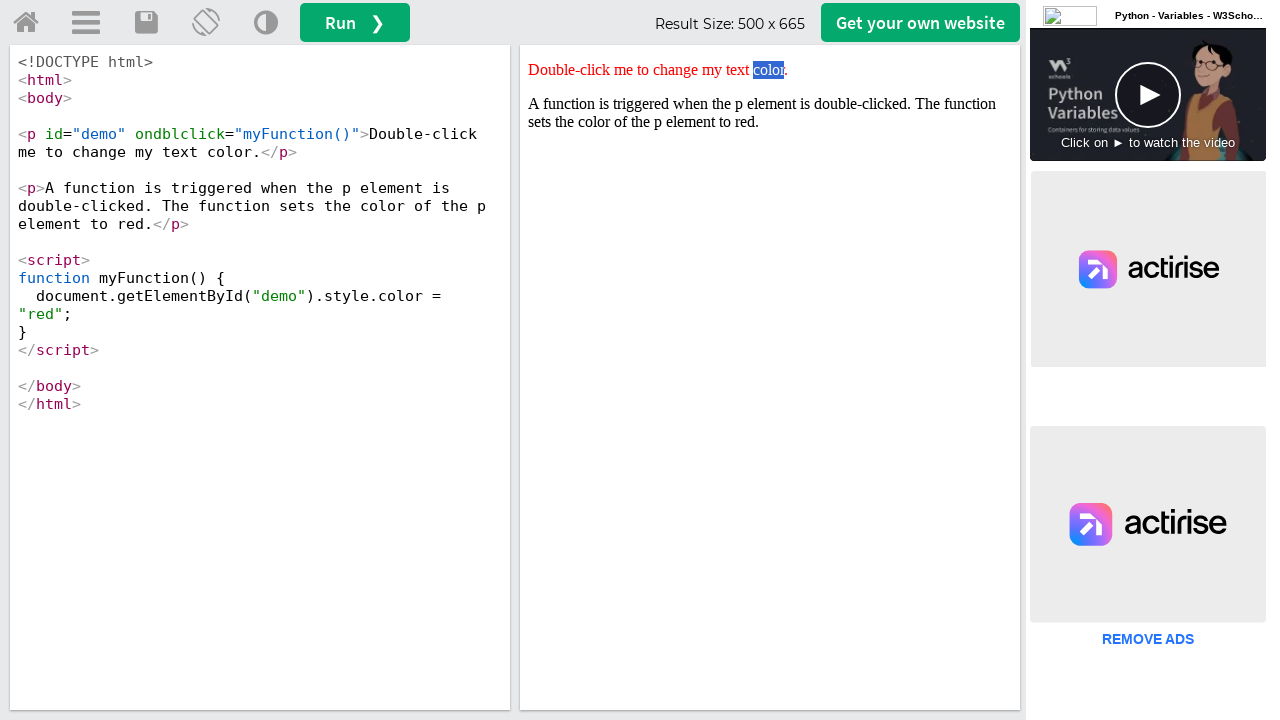

Verified that text color changed to red after double-click
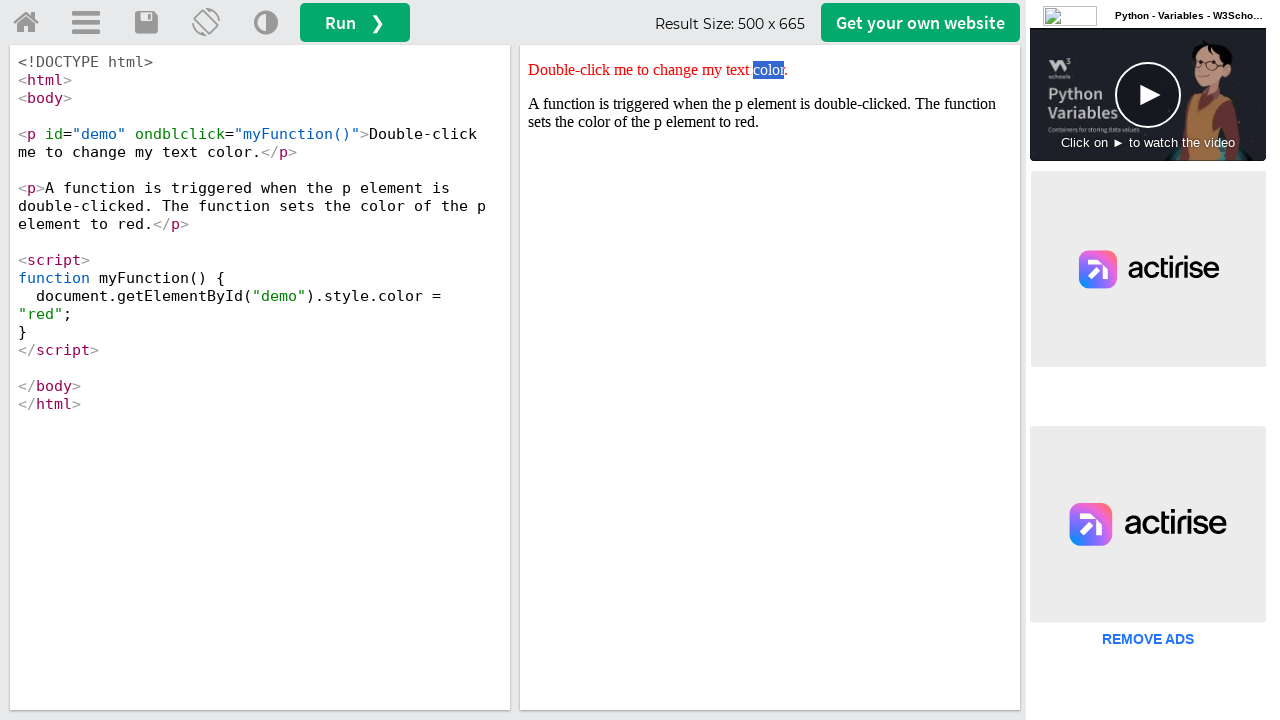

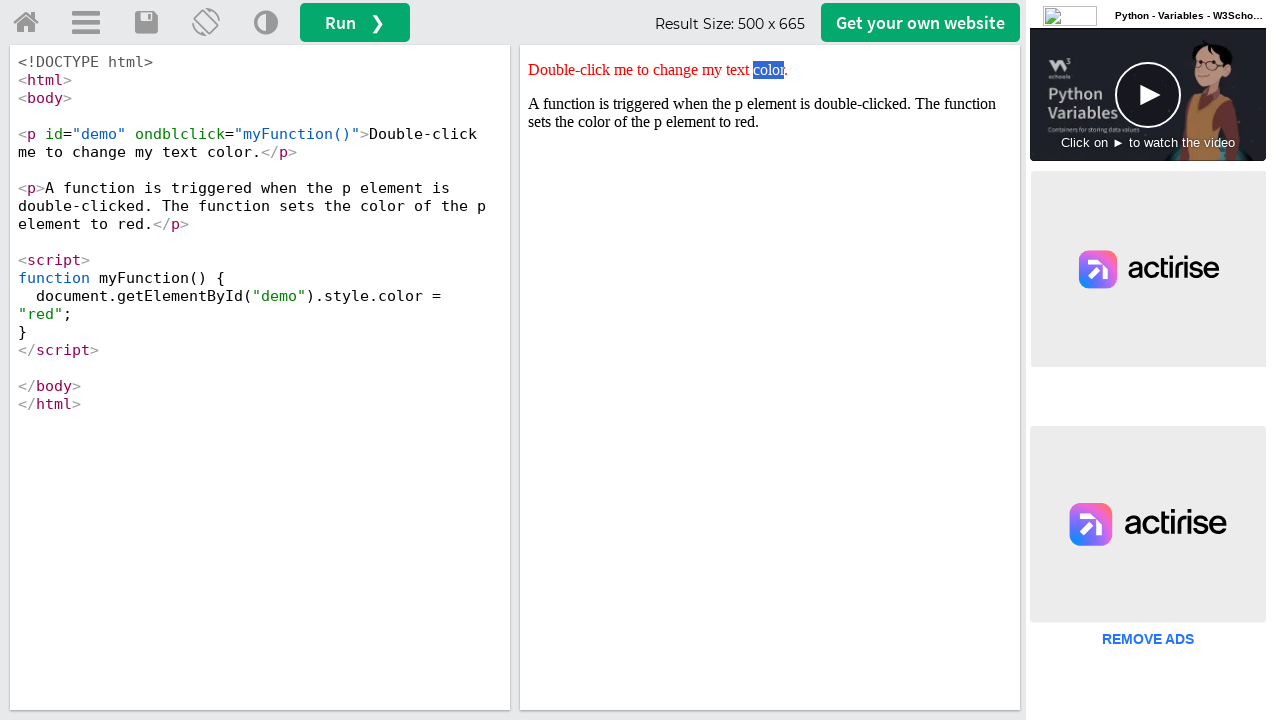